Simply navigates to the OpenCart homepage

Starting URL: http://opencart.abstracta.us/

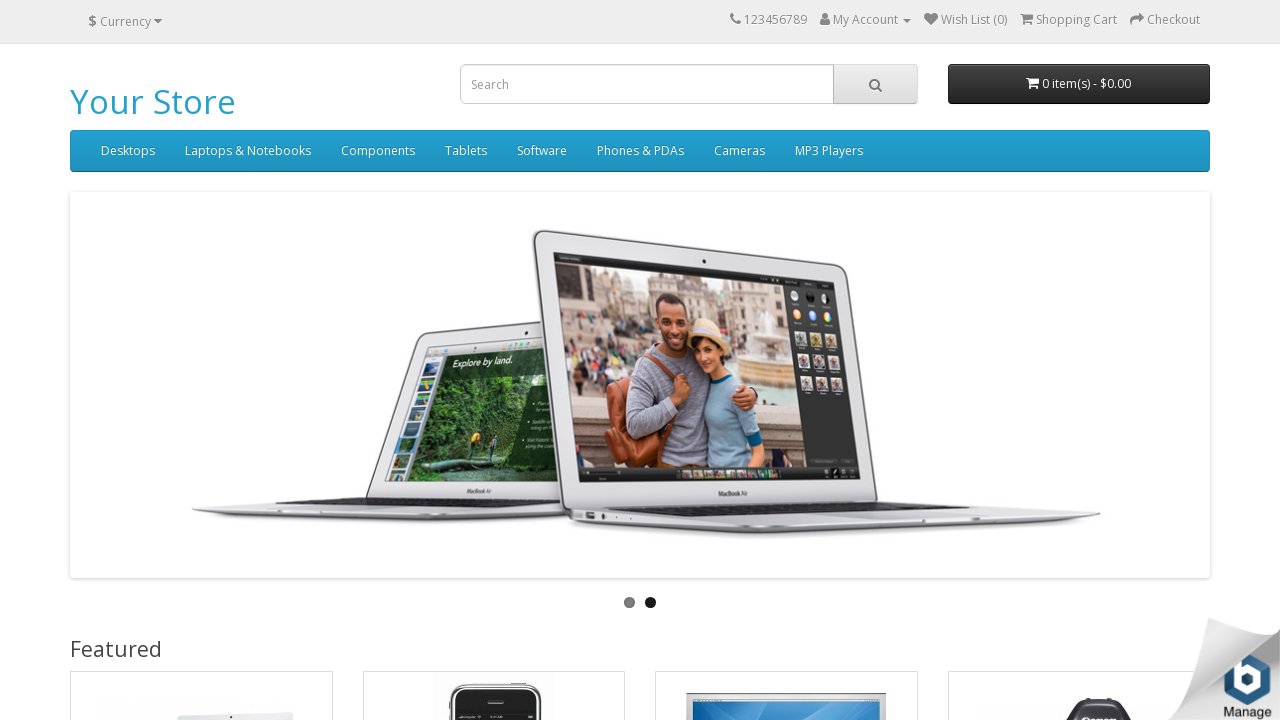

Navigated to OpenCart homepage at http://opencart.abstracta.us/
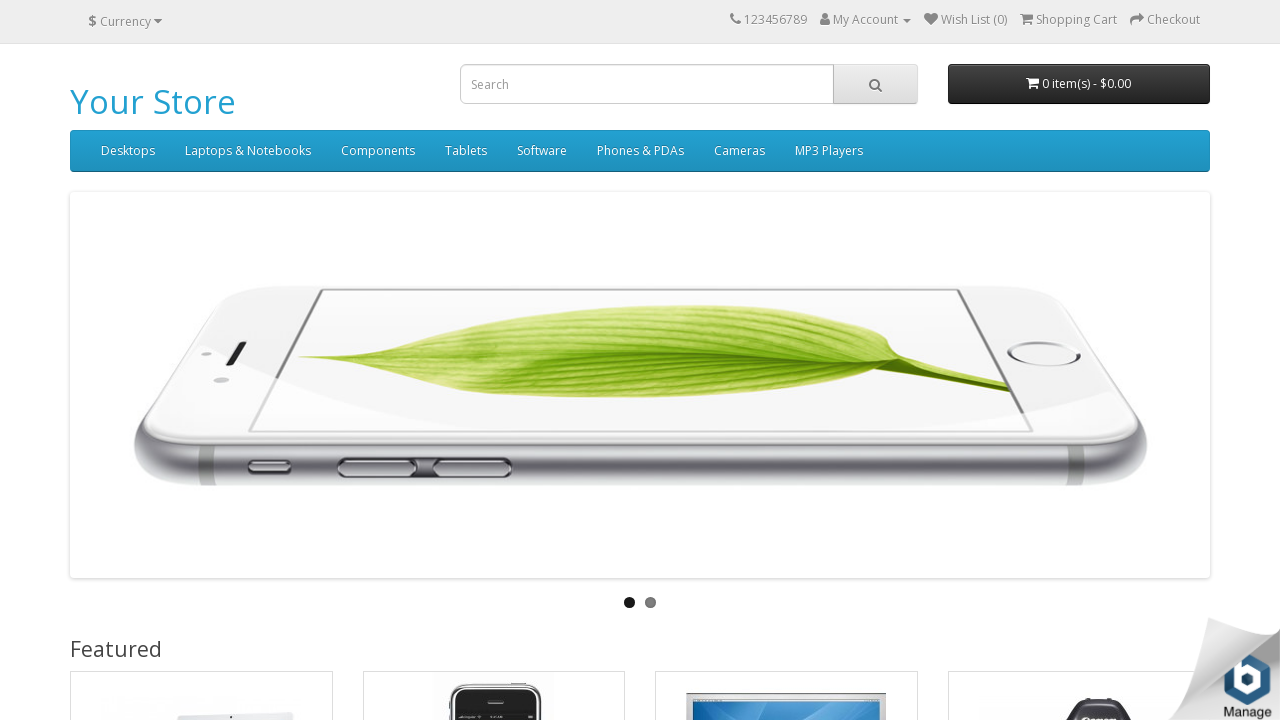

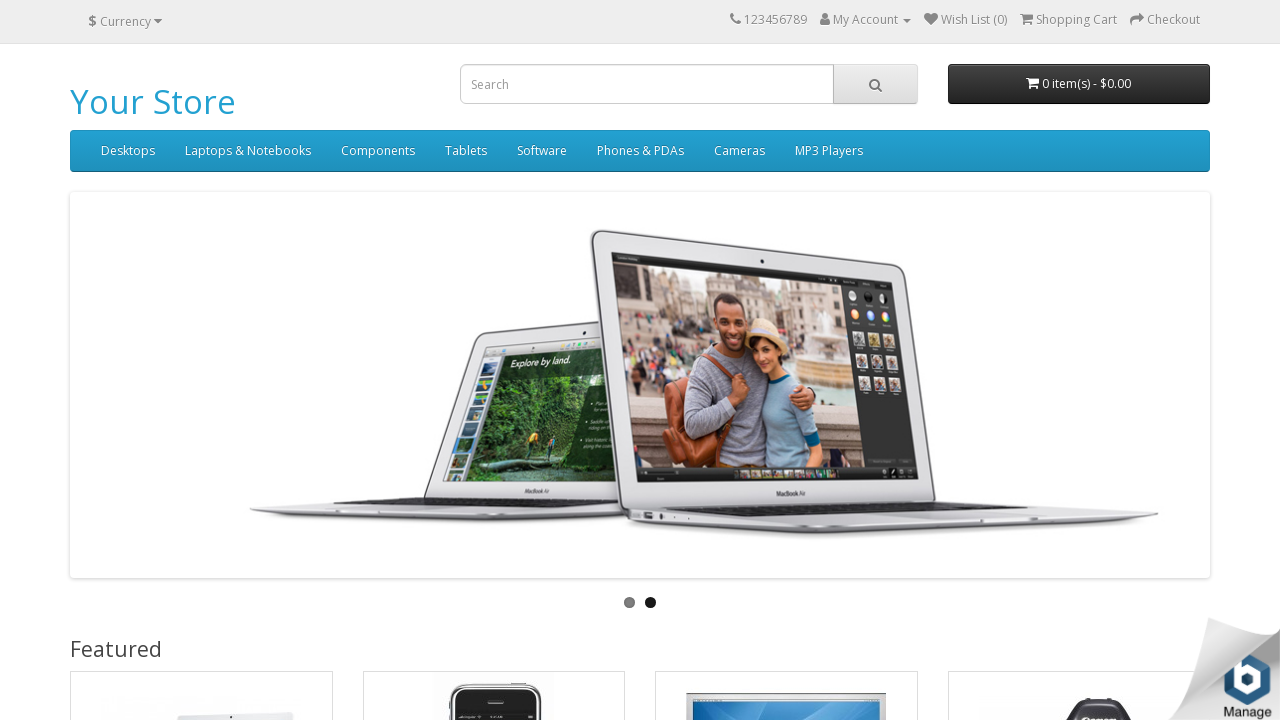